Tests JavaScript alert handling by clicking the first button, accepting the alert, and verifying the result message

Starting URL: https://the-internet.herokuapp.com/javascript_alerts

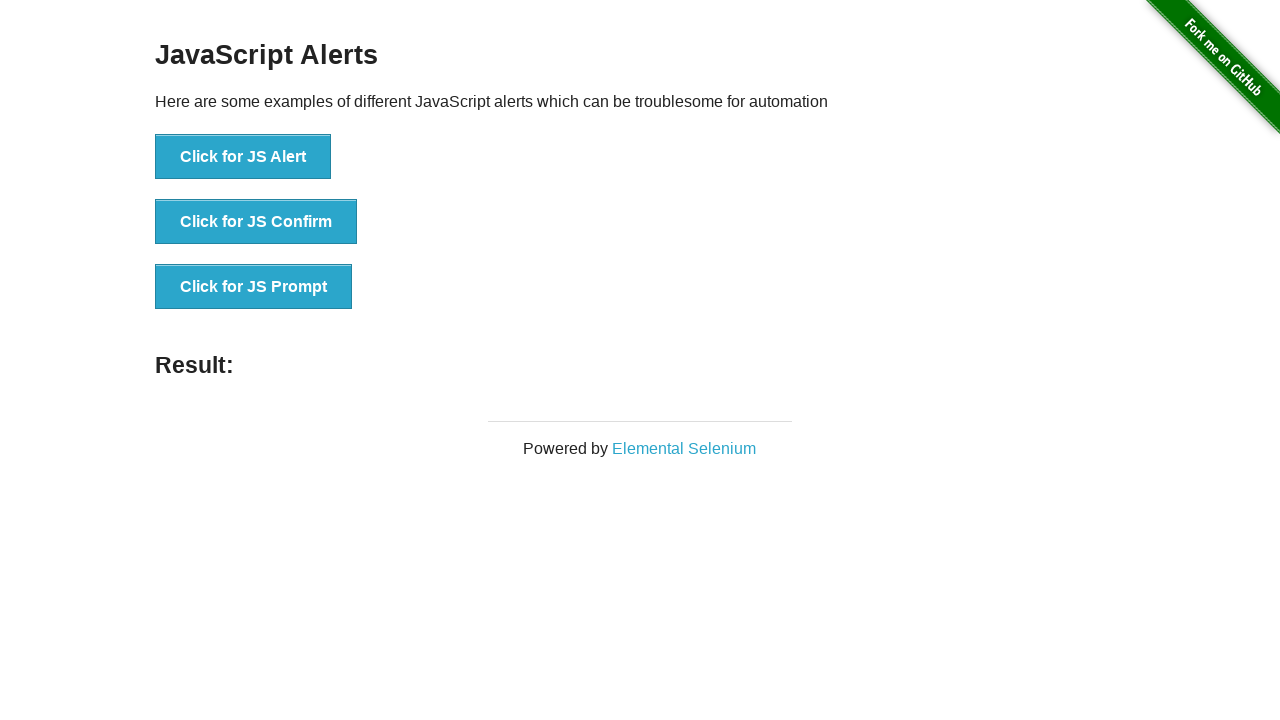

Clicked the 'Click for JS Alert' button to trigger JavaScript alert at (243, 157) on text='Click for JS Alert'
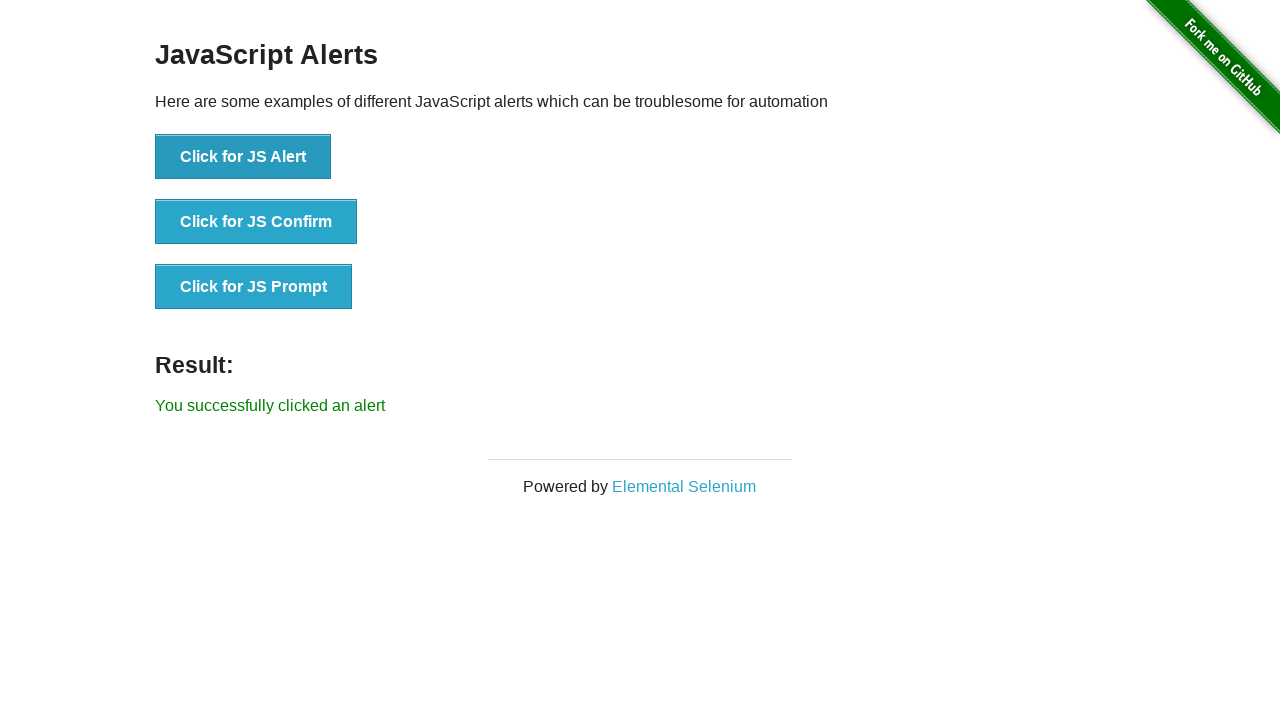

Set up dialog handler to accept the alert
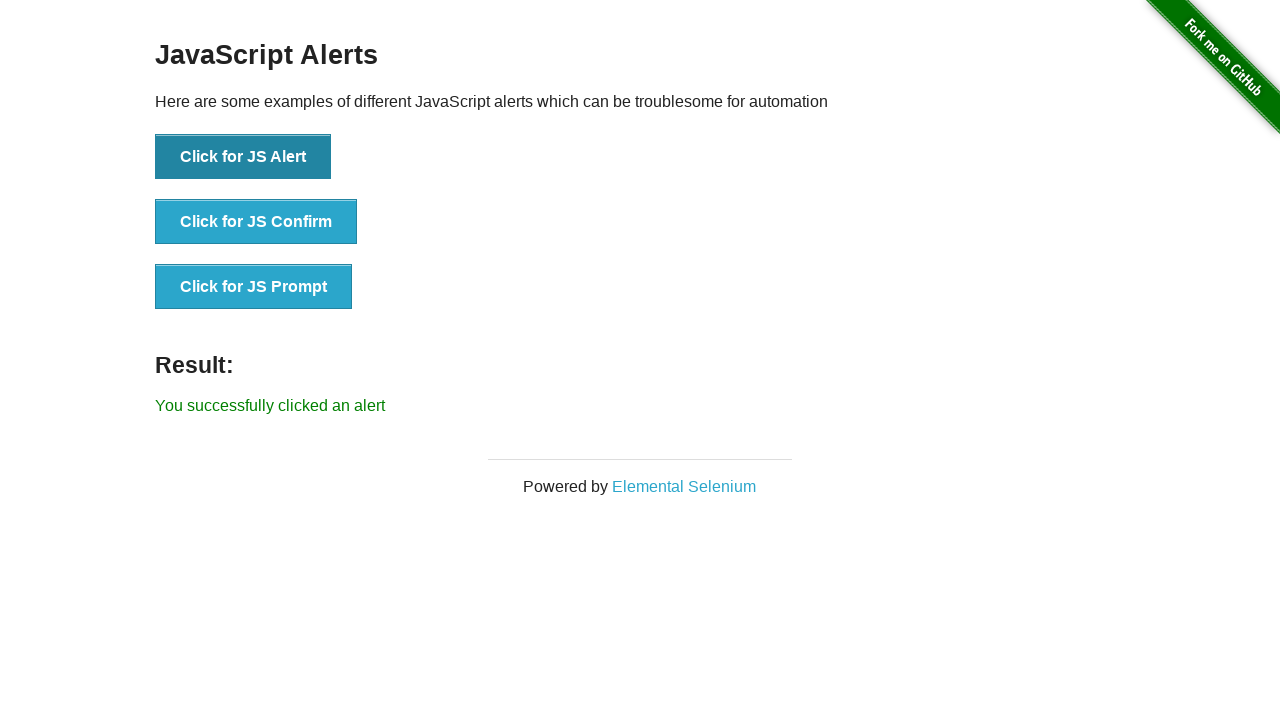

Alert was accepted and result message appeared
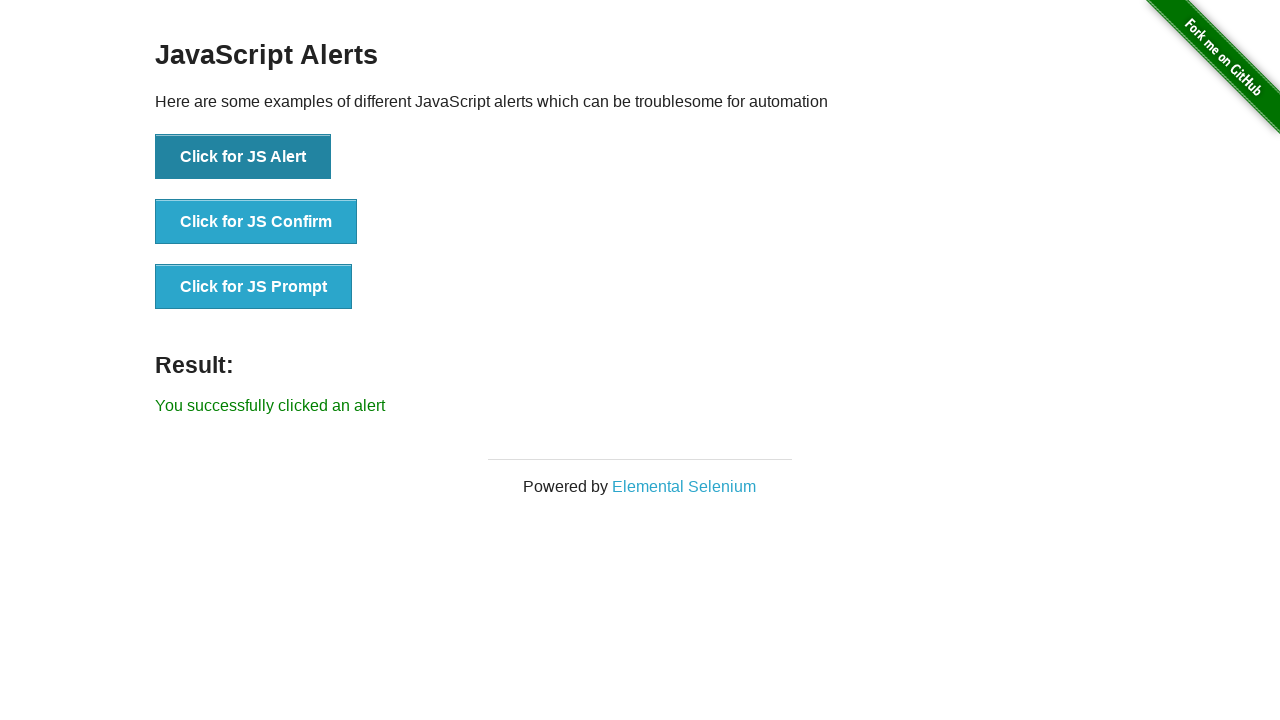

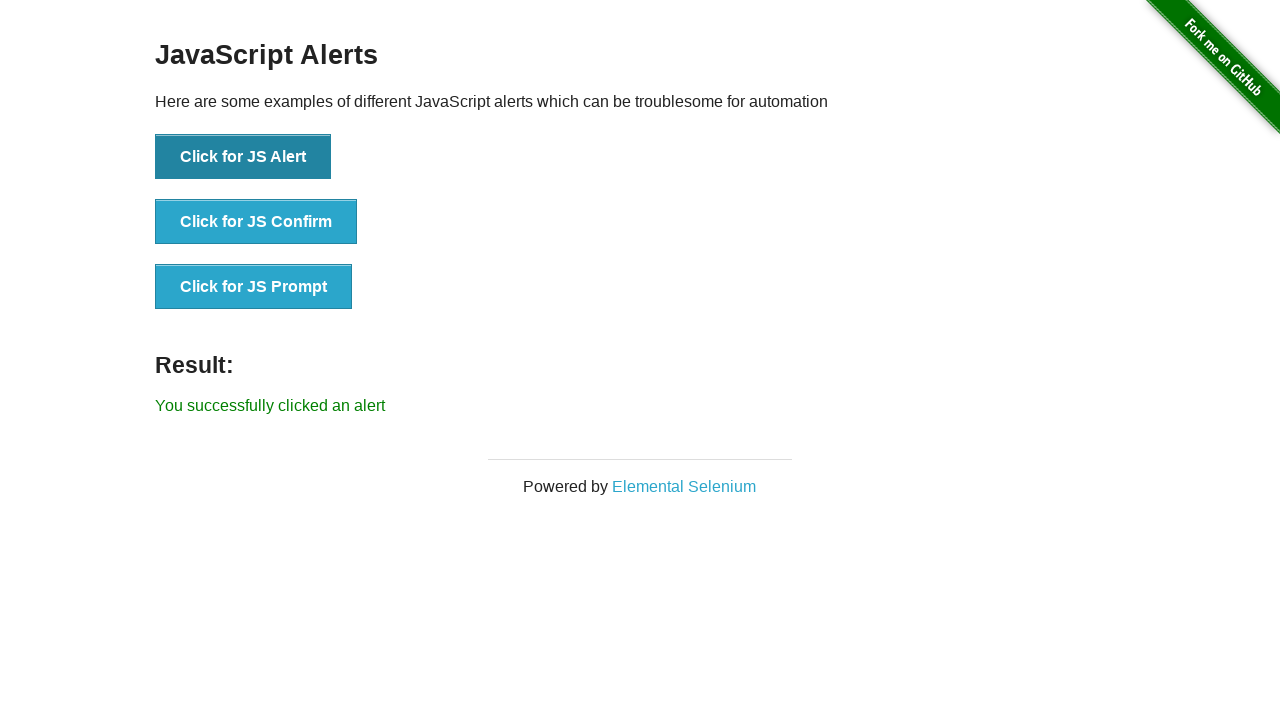